Tests e-commerce purchase flow on SauceDemo test site by logging in with demo credentials, selecting a product, adding it to cart, and completing checkout with user information

Starting URL: https://www.saucedemo.com/

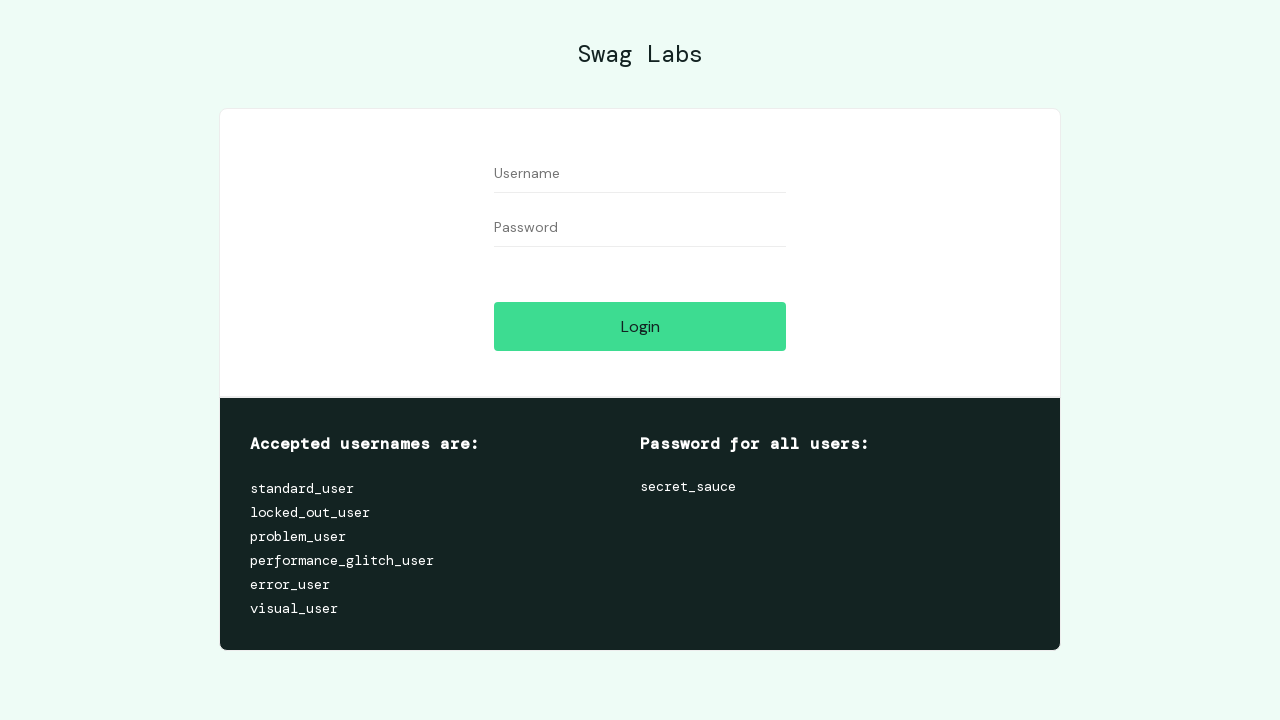

Filled username field with 'standard_user' on //input[@placeholder='Username']
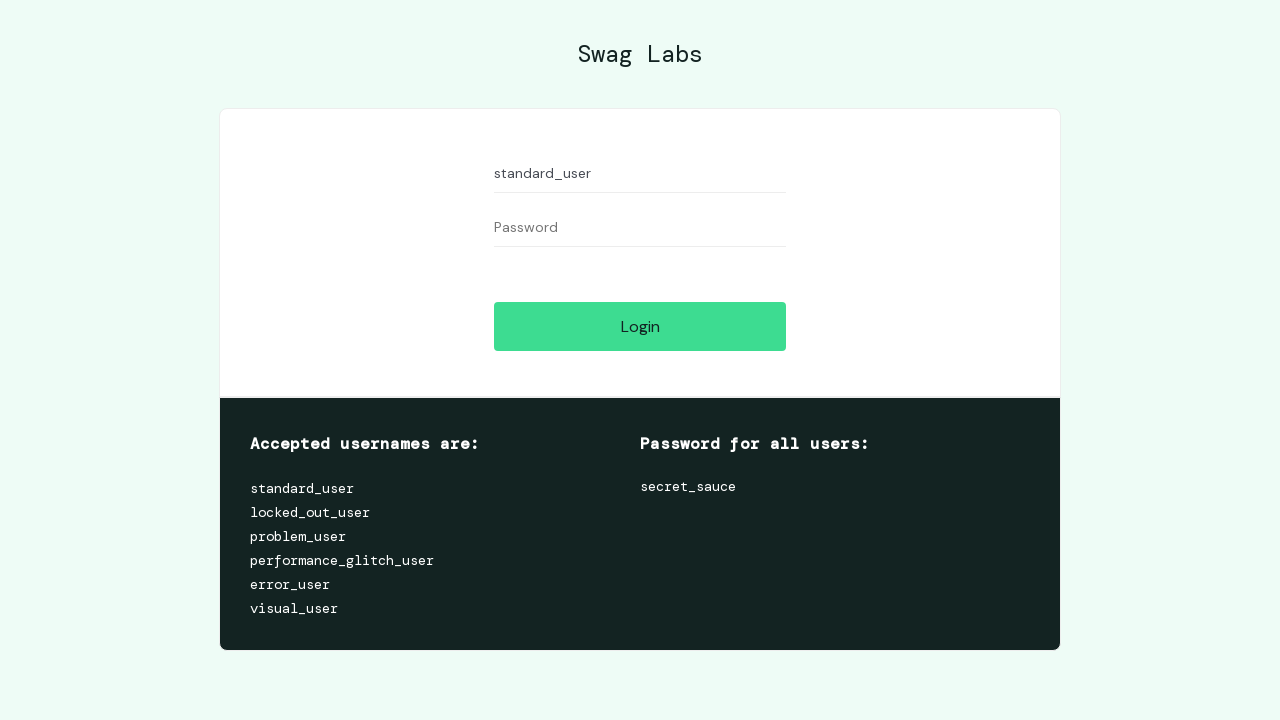

Filled password field with 'secret_sauce' on #password
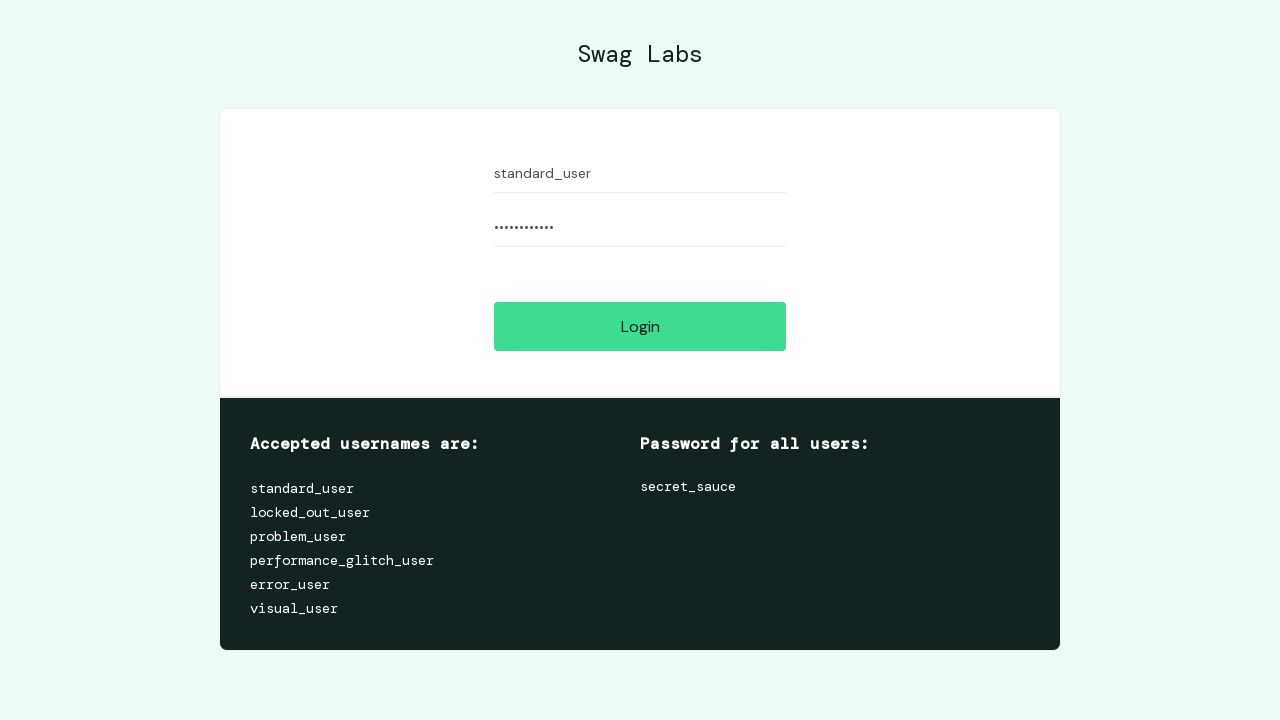

Clicked login button to authenticate at (640, 326) on xpath=//input[@type='submit']
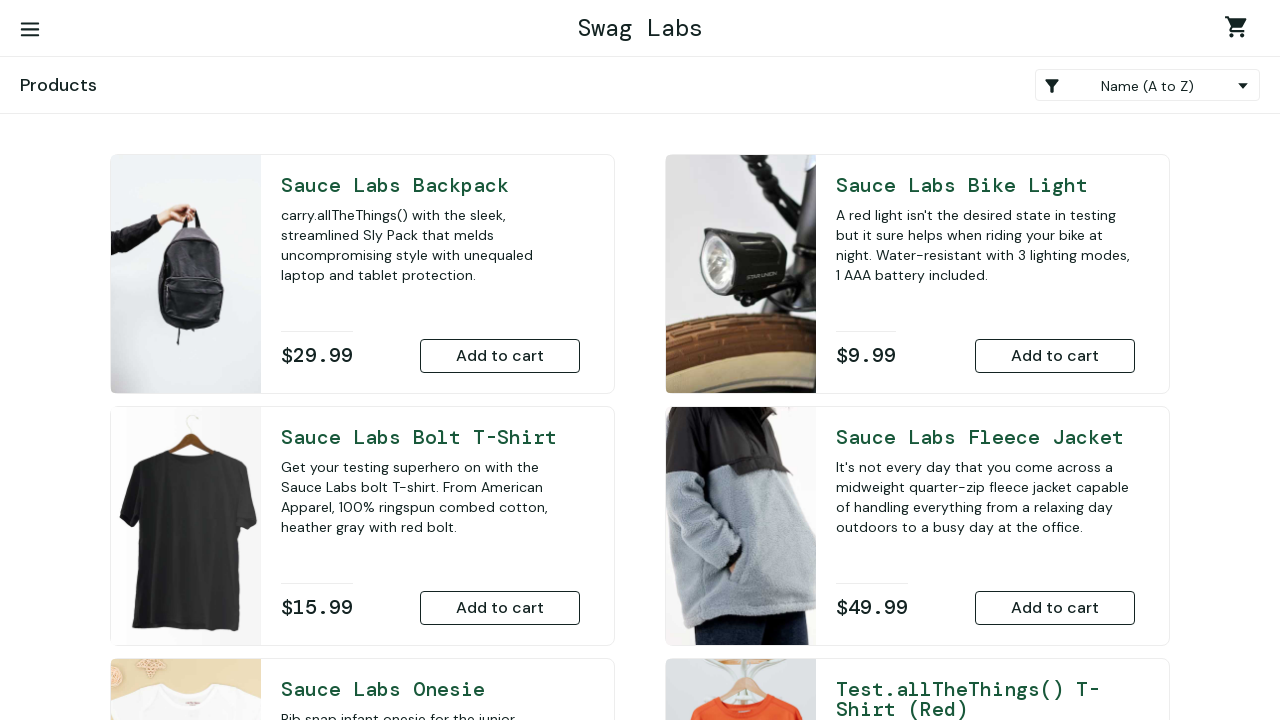

Added Sauce Labs Backpack to cart at (500, 356) on xpath=//button[@id='add-to-cart-sauce-labs-backpack']
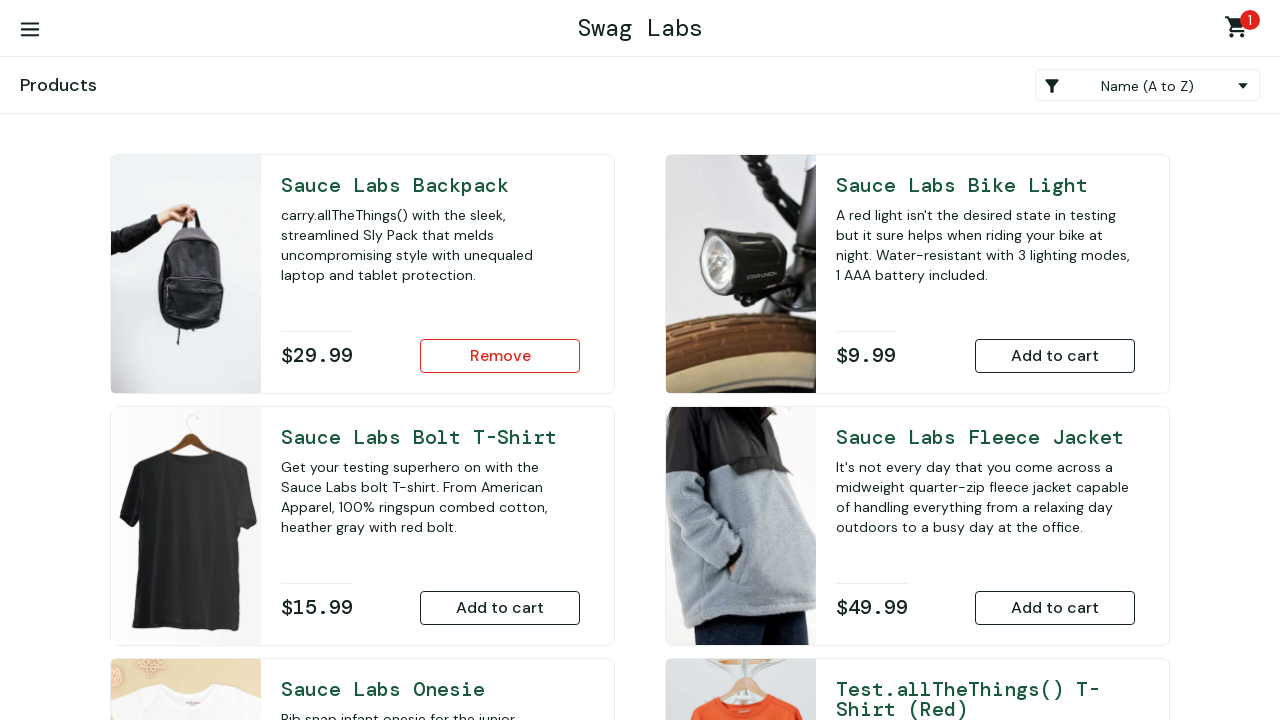

Navigated to shopping cart at (1240, 30) on xpath=//a[@class='shopping_cart_link']
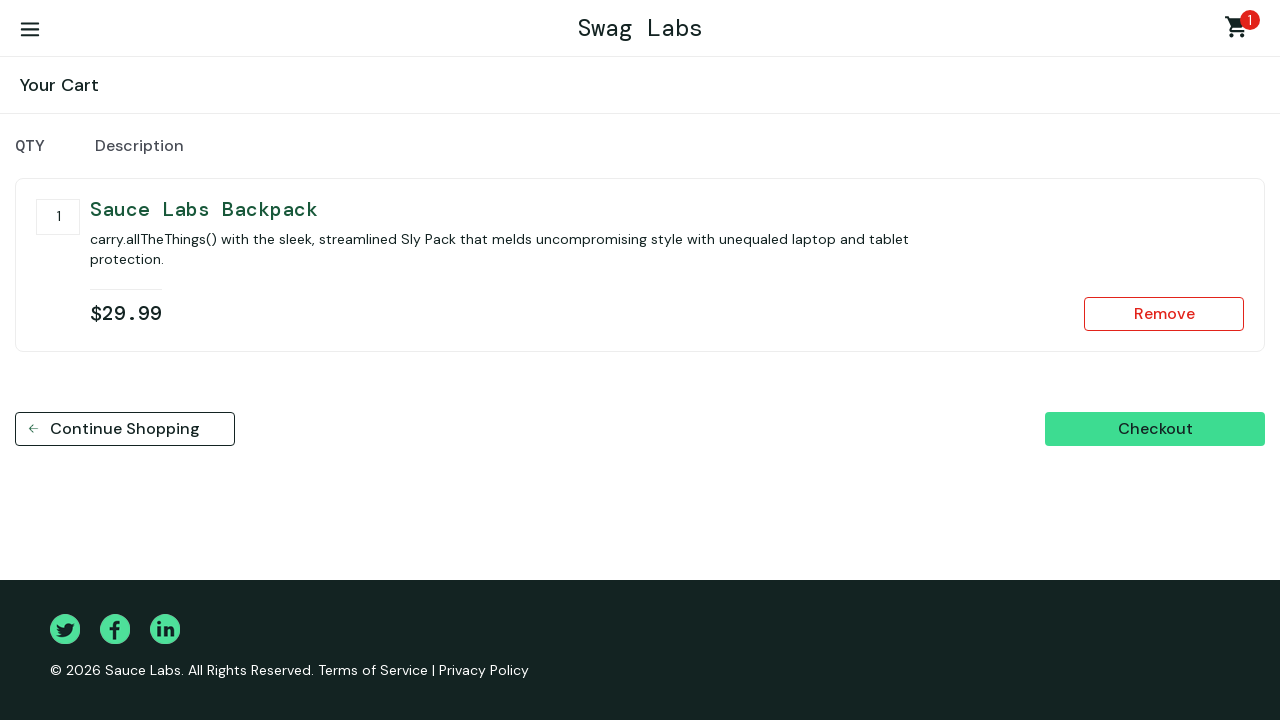

Clicked checkout button to begin checkout process at (1155, 429) on xpath=//button[@id='checkout']
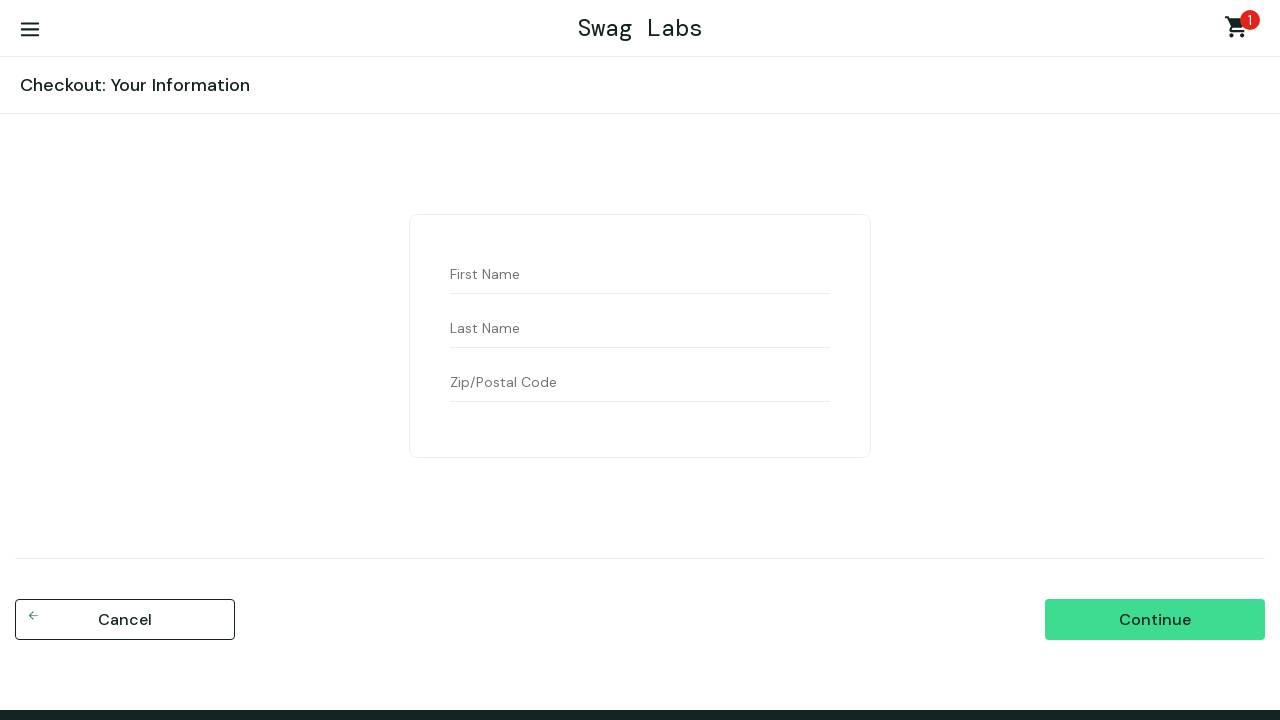

Filled first name field with 'Olga' on //input[@id='first-name']
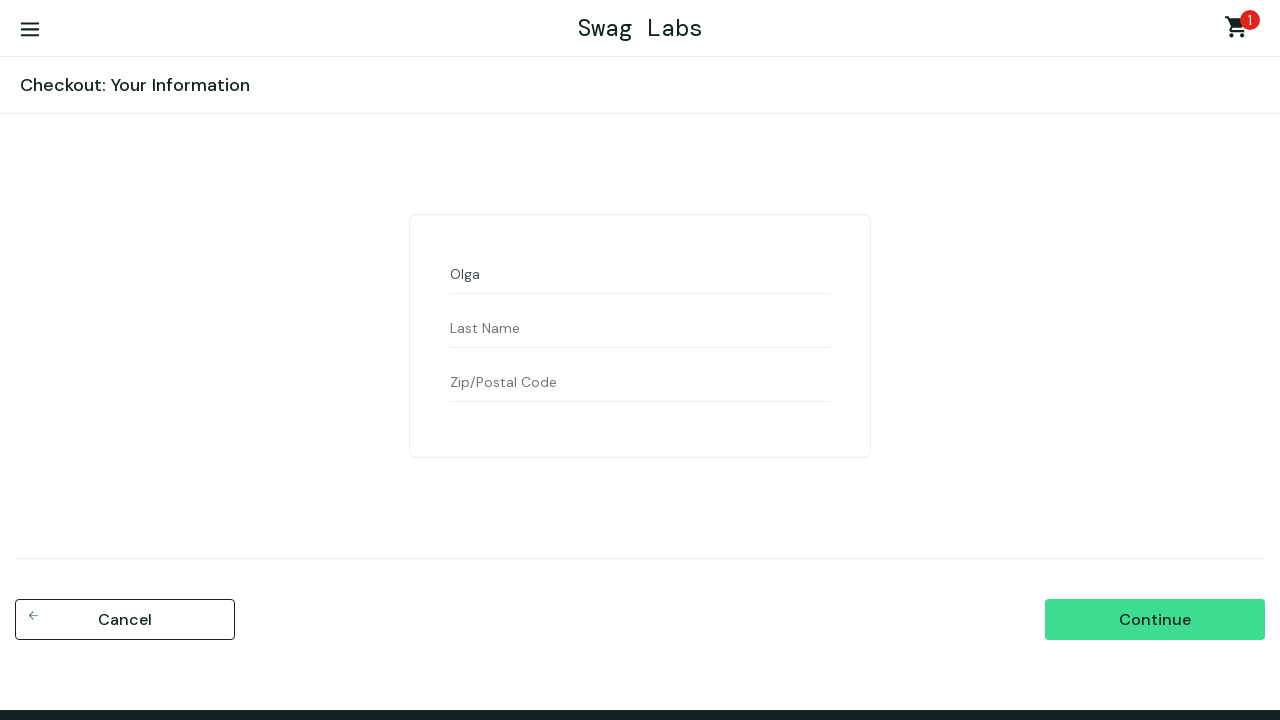

Filled last name field with 'Ivanova' on //input[@id='last-name']
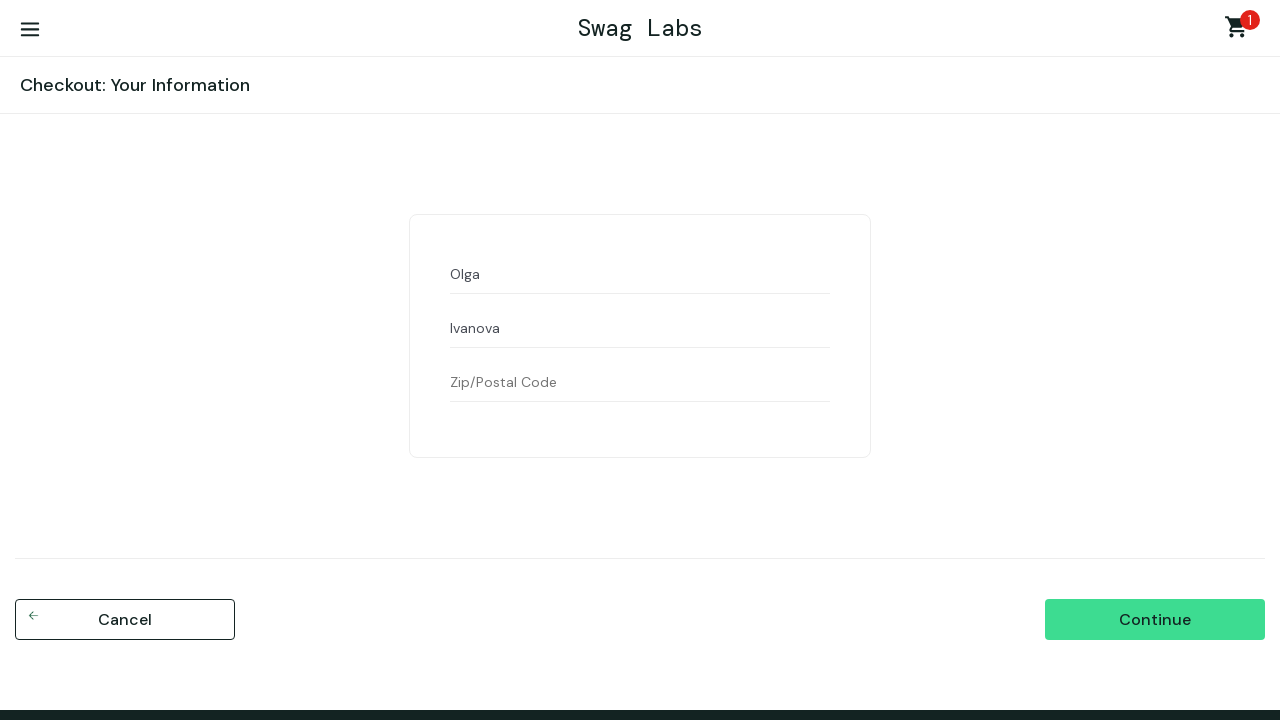

Filled postal code field with '123' on //input[@id='postal-code']
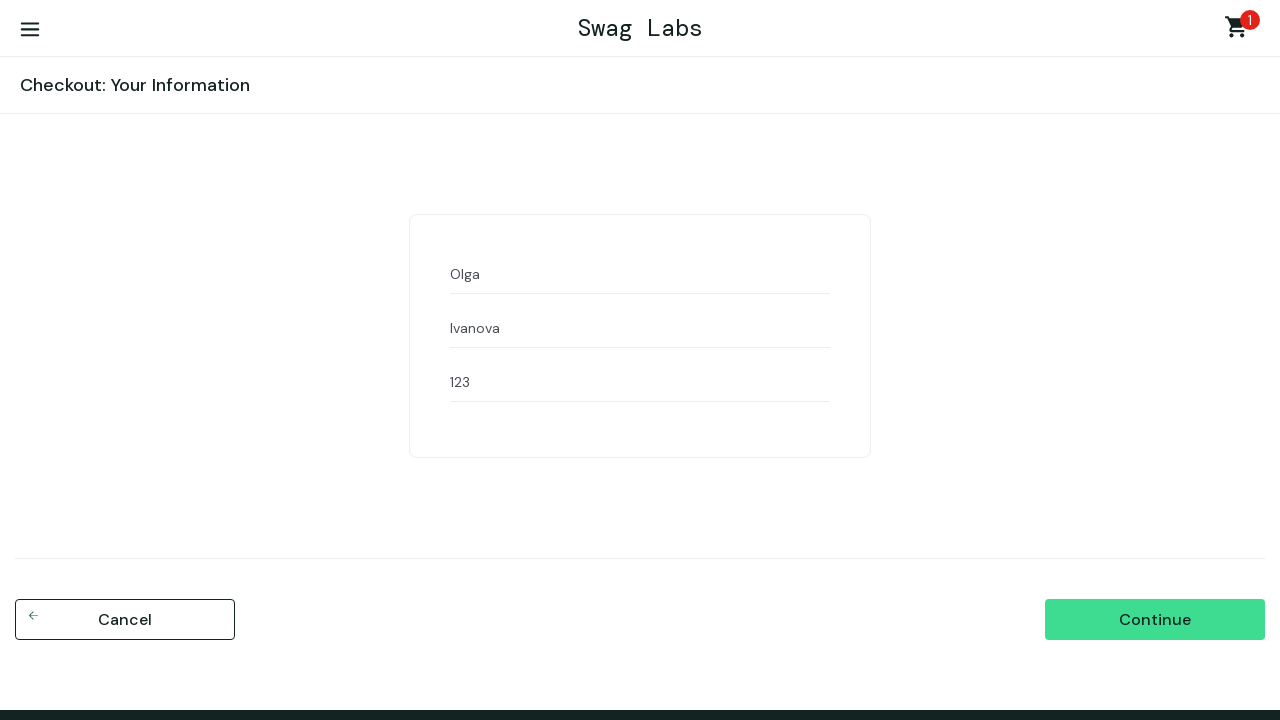

Clicked continue button to proceed to order review at (1155, 620) on xpath=//input[@id='continue']
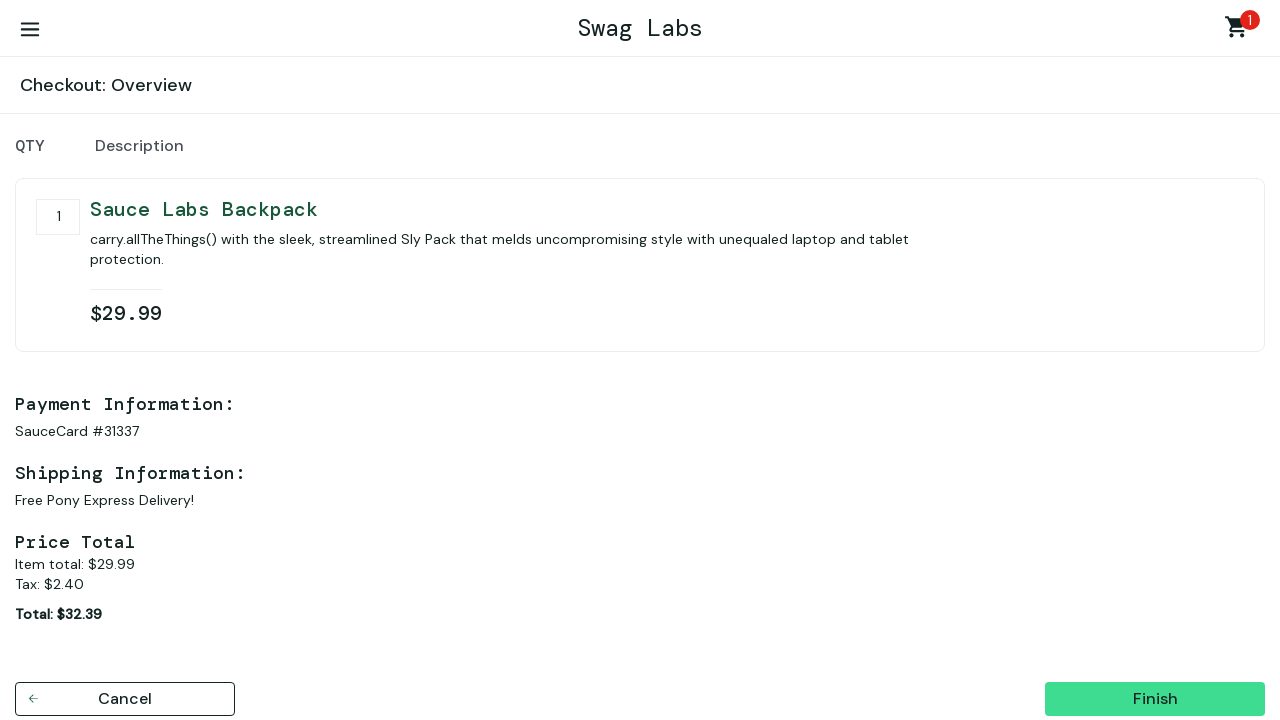

Order review page loaded with inventory item details
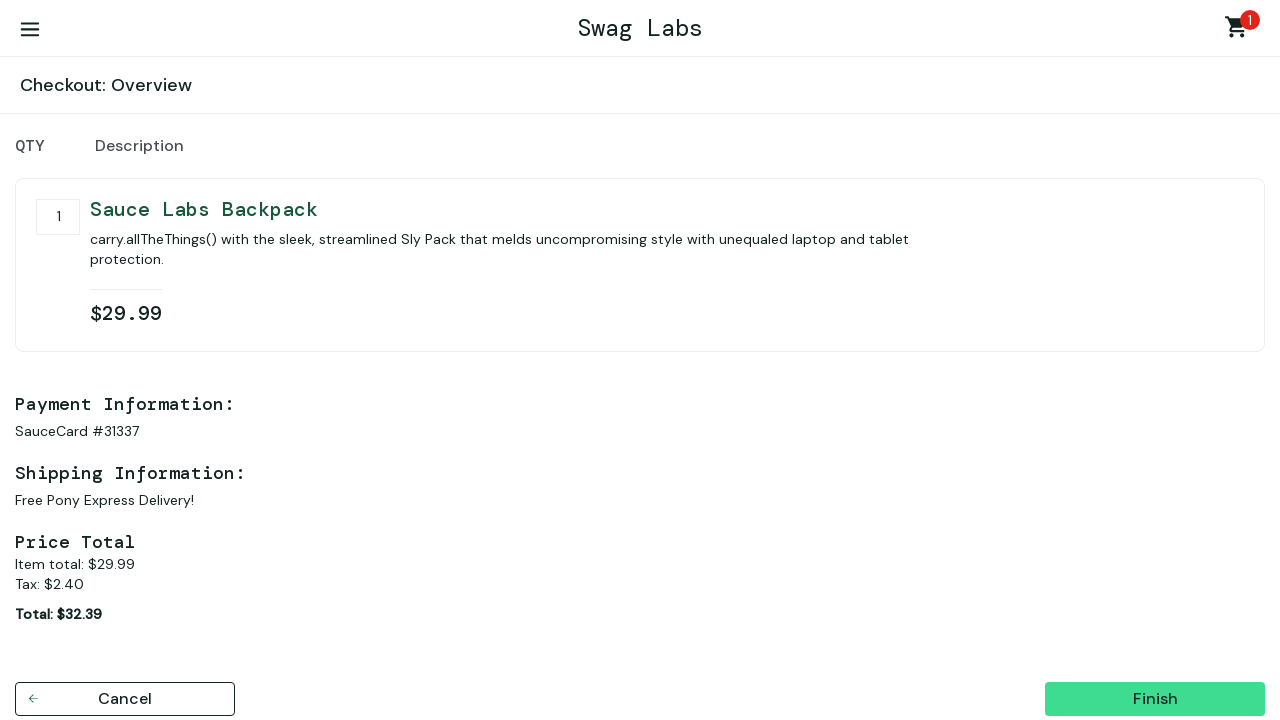

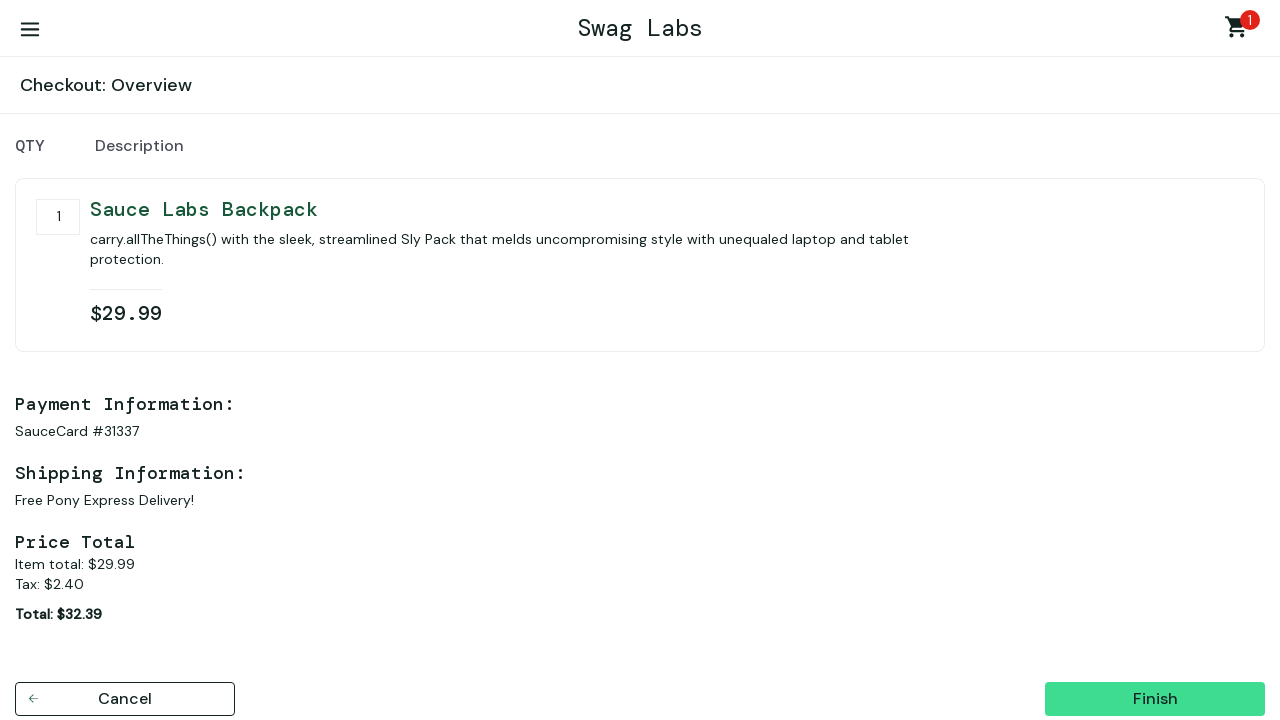